Tests the Swiggy website by navigating to the homepage and entering a location (Coimbatore) in the location input field to search for food delivery options.

Starting URL: https://www.swiggy.com/

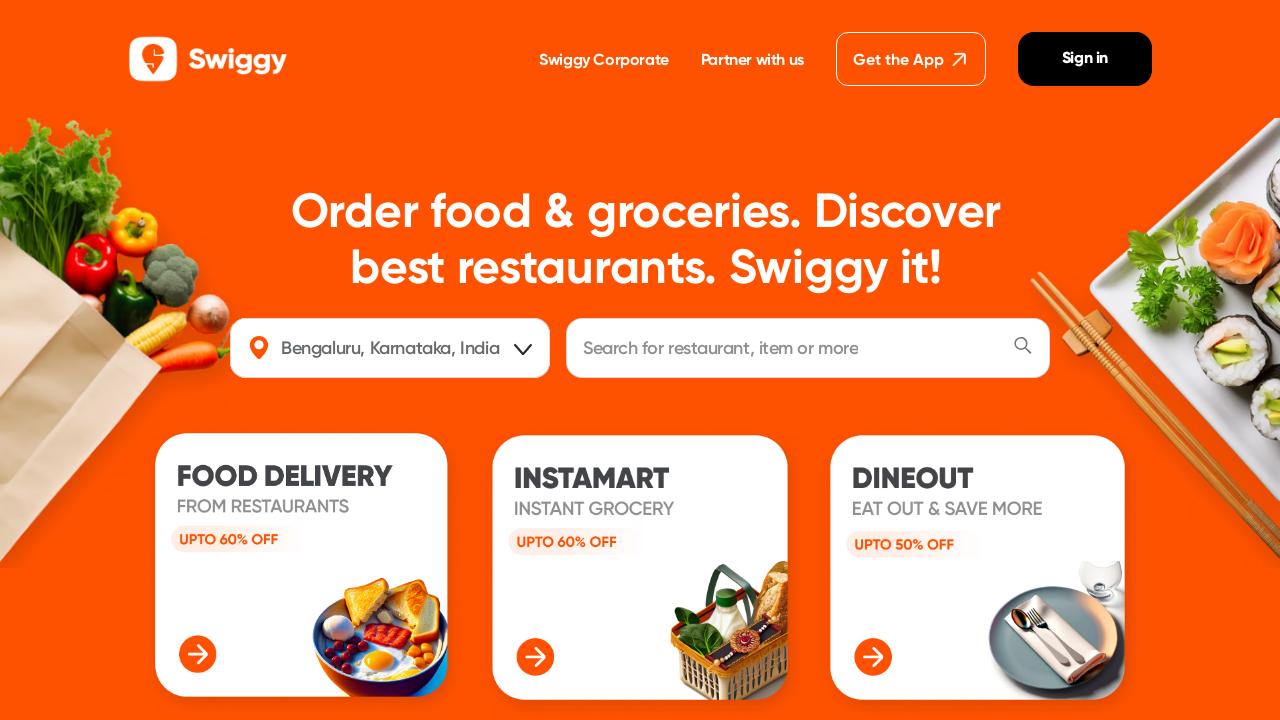

Location input field is visible
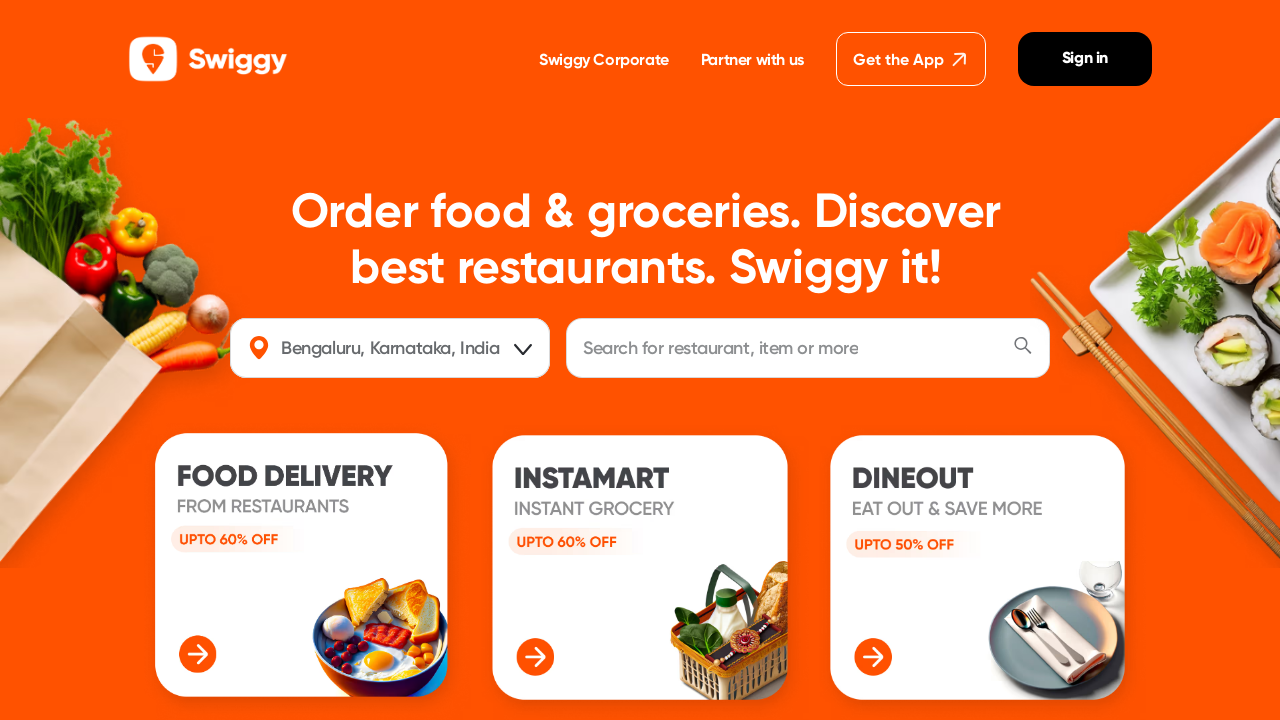

Entered 'Coimbatore' in the location field on #location
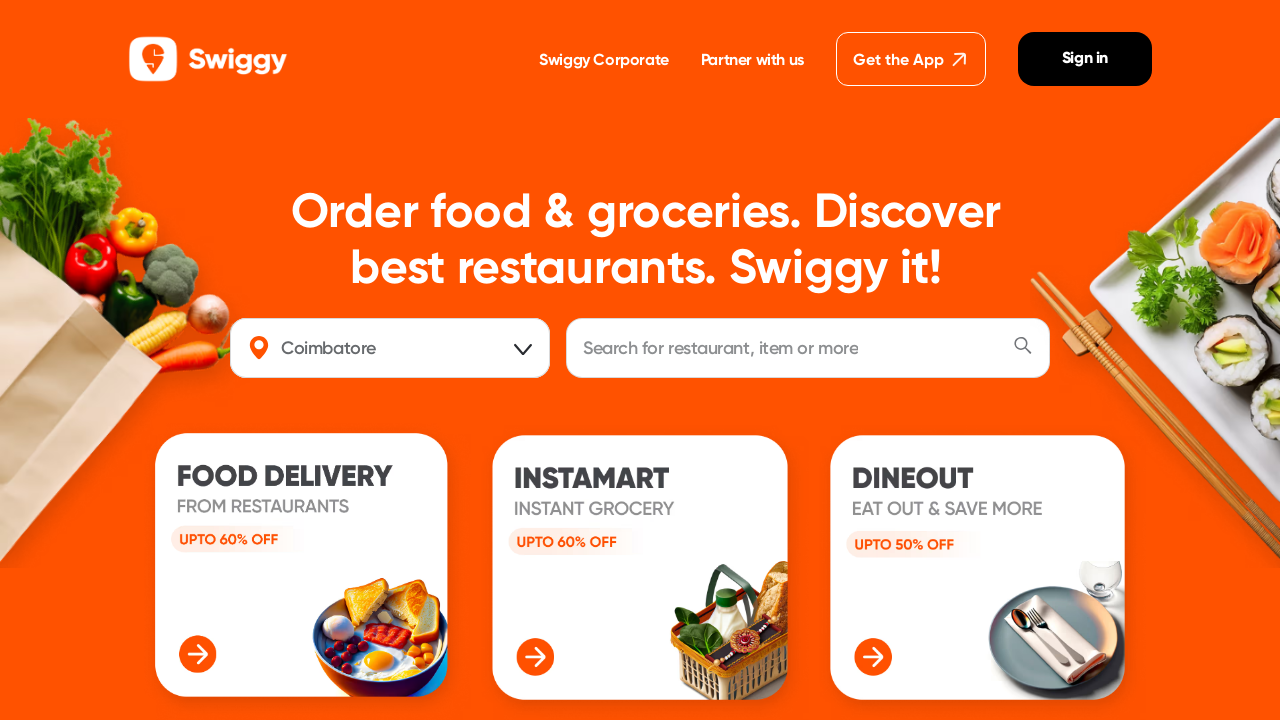

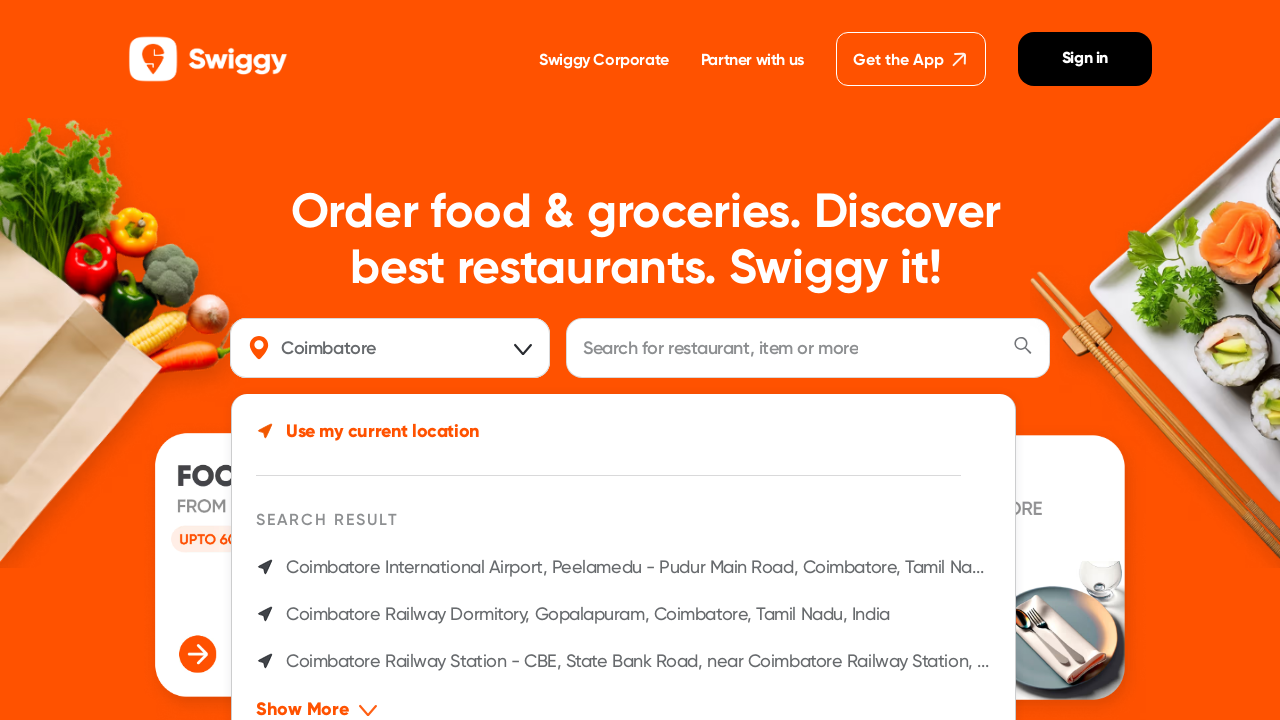